Tests the Python.org search functionality by entering "pycon" as a search query and submitting the form, then verifying results are returned.

Starting URL: http://www.python.org

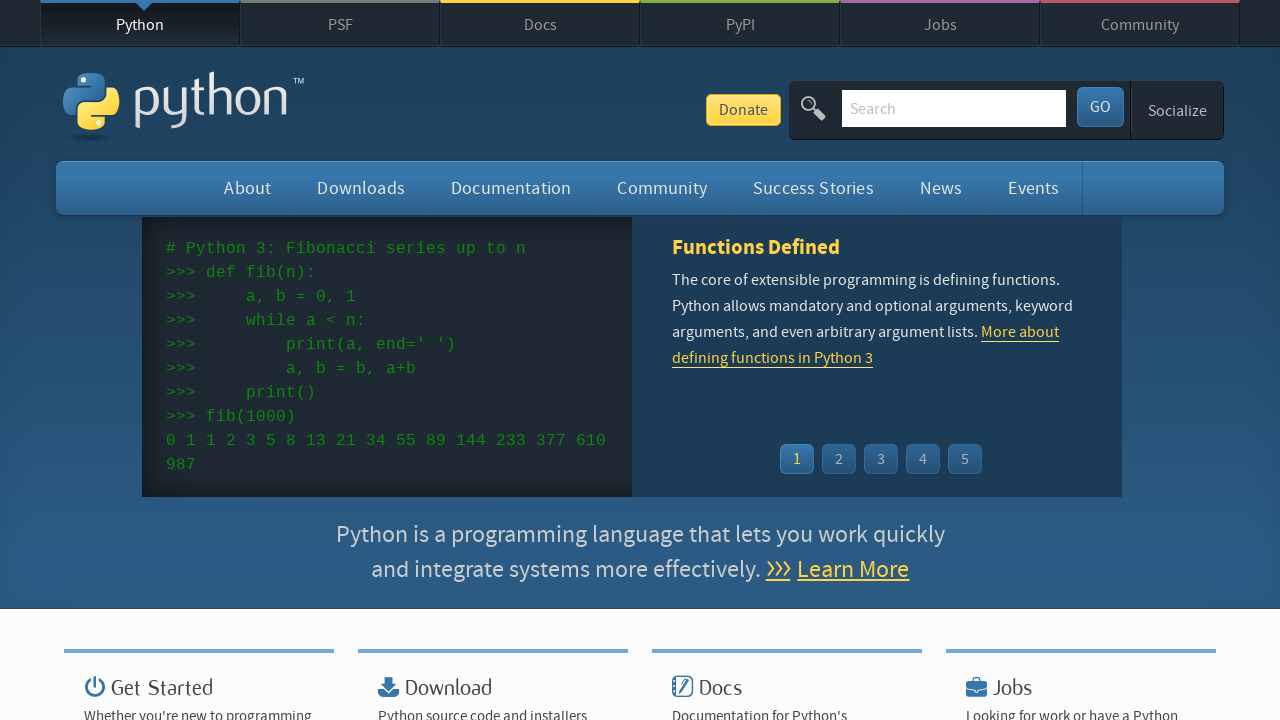

Verified page title contains 'Python'
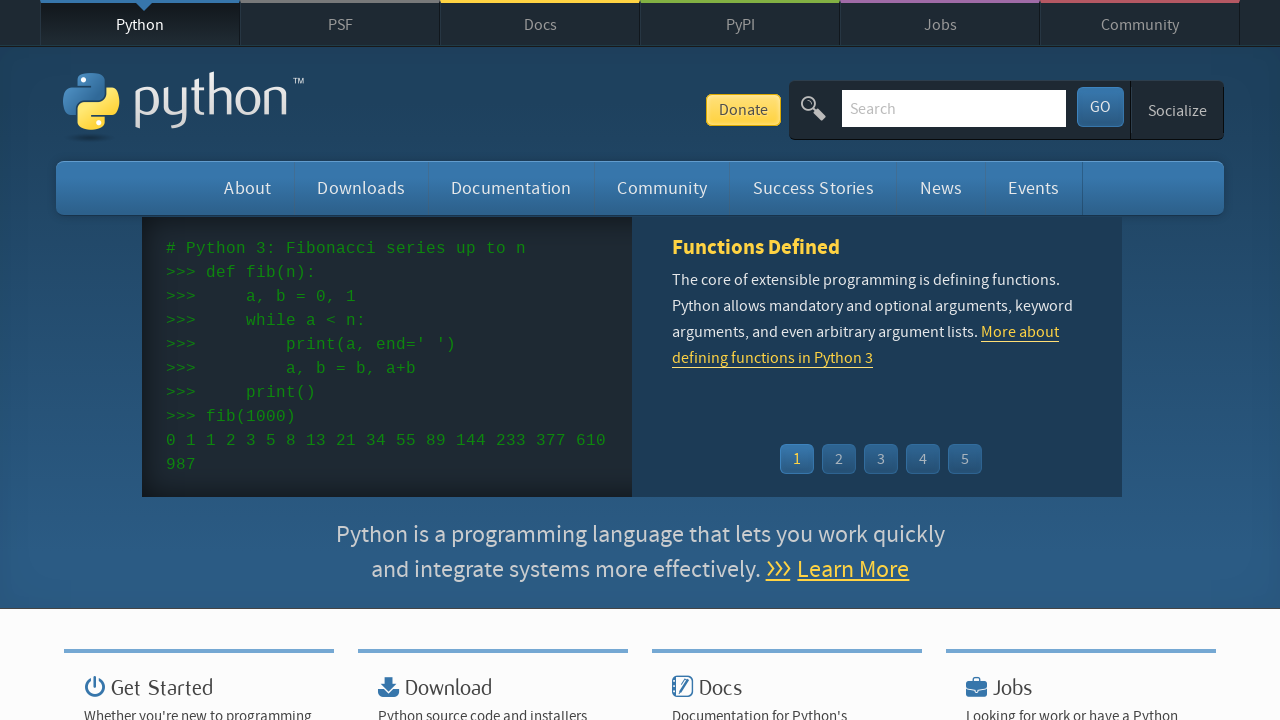

Filled search box with 'pycon' on input[name='q']
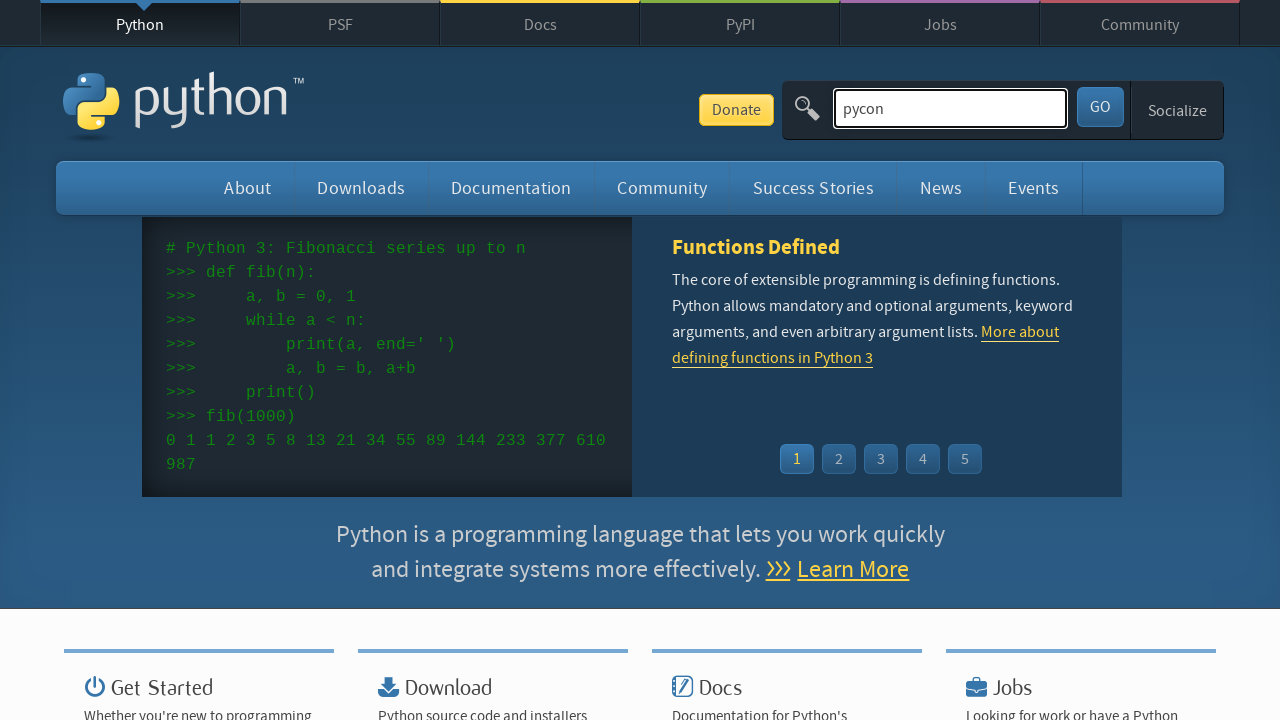

Pressed Enter to submit search form on input[name='q']
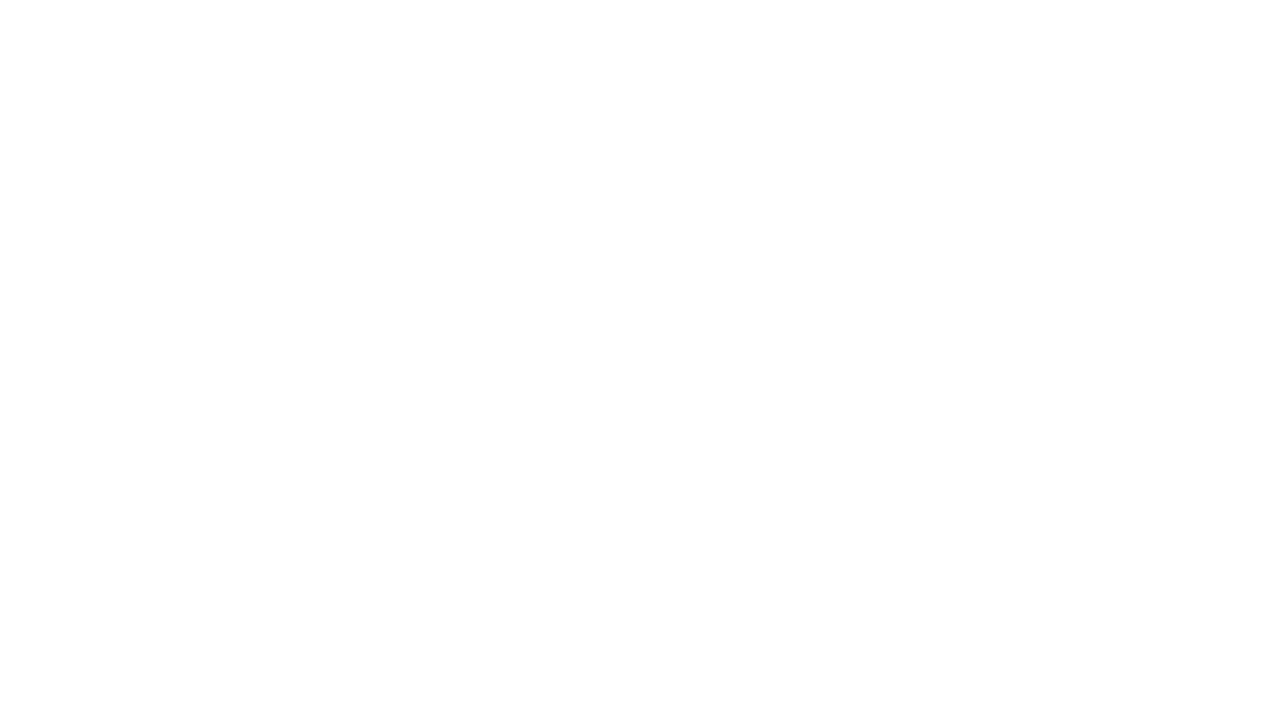

Waited for page to finish loading (networkidle)
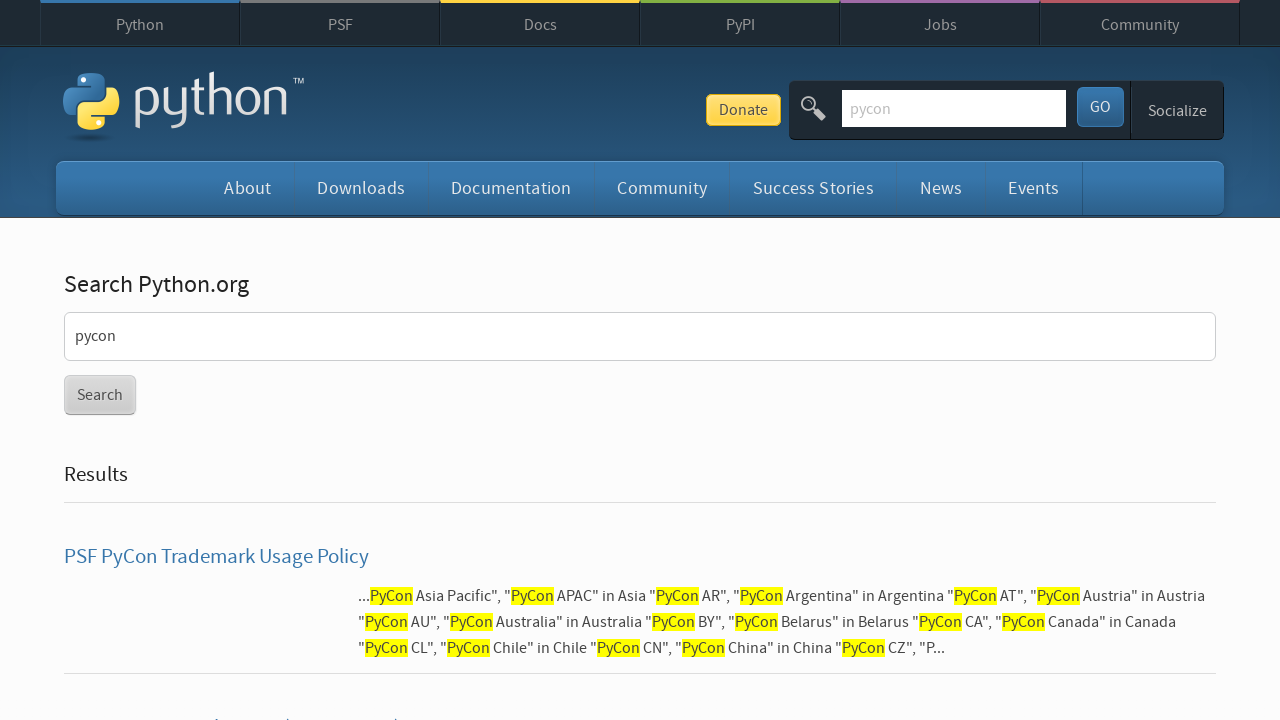

Verified search results were returned (no 'No results found' message)
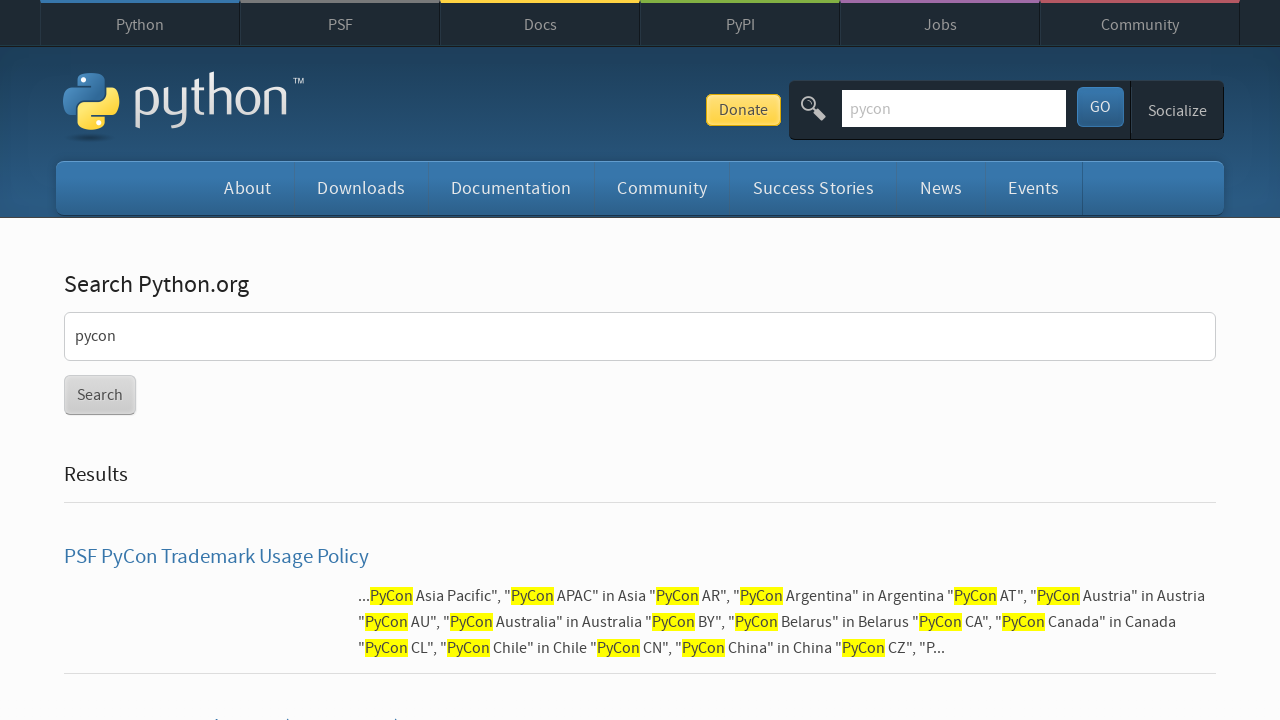

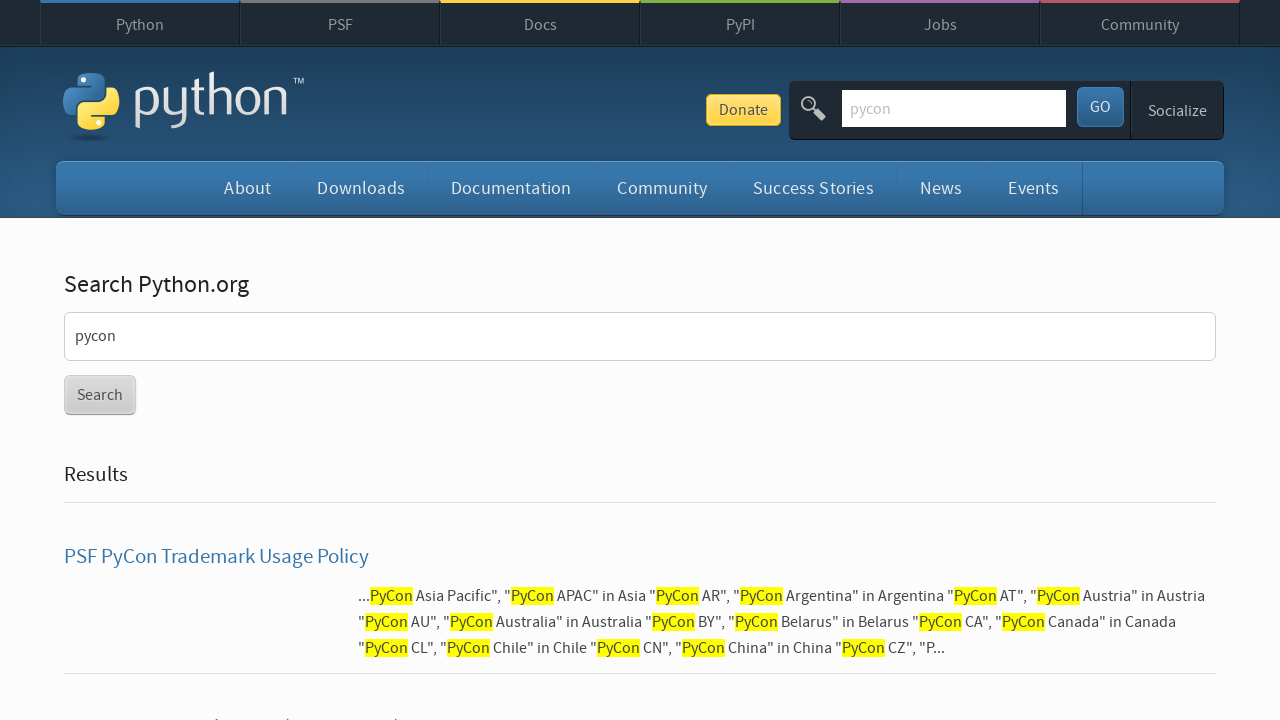